Tests clearing text field using individual keyboard key down/up events for Ctrl+A and Backspace

Starting URL: https://testautomationpractice.blogspot.com

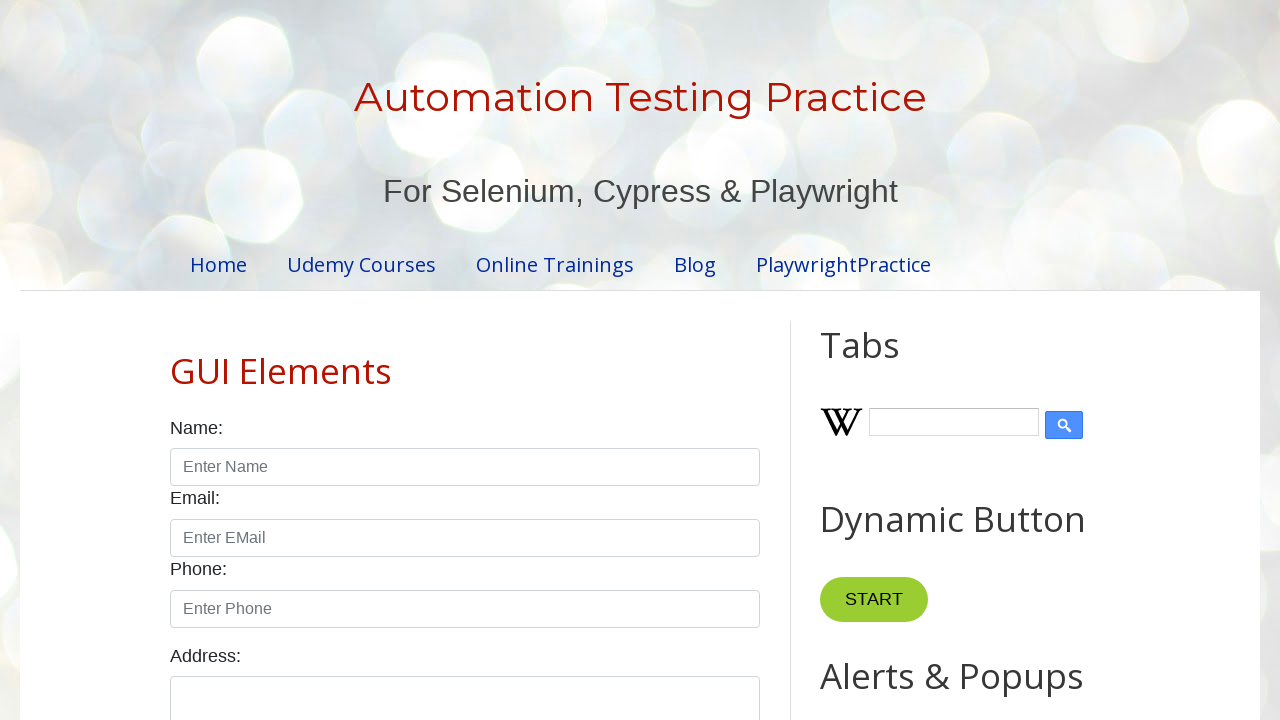

Clicked on text field #field1 at (977, 361) on #field1
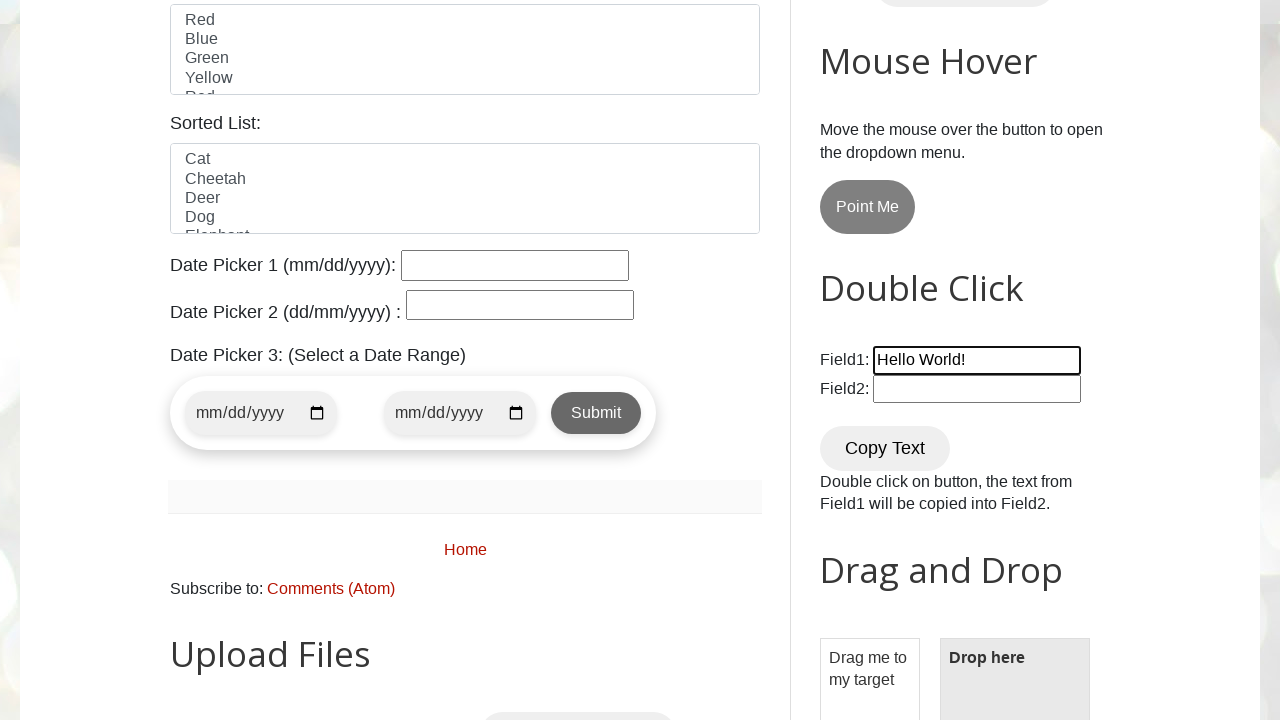

Pressed Control key down
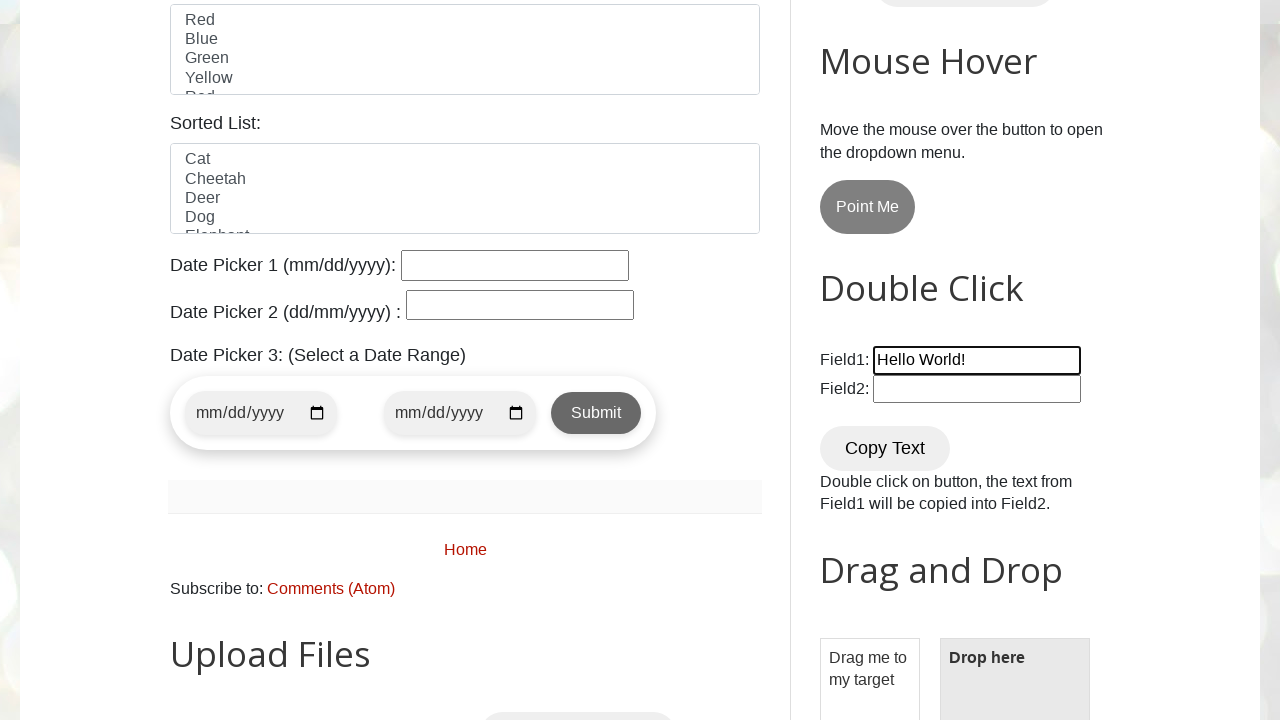

Pressed A key down
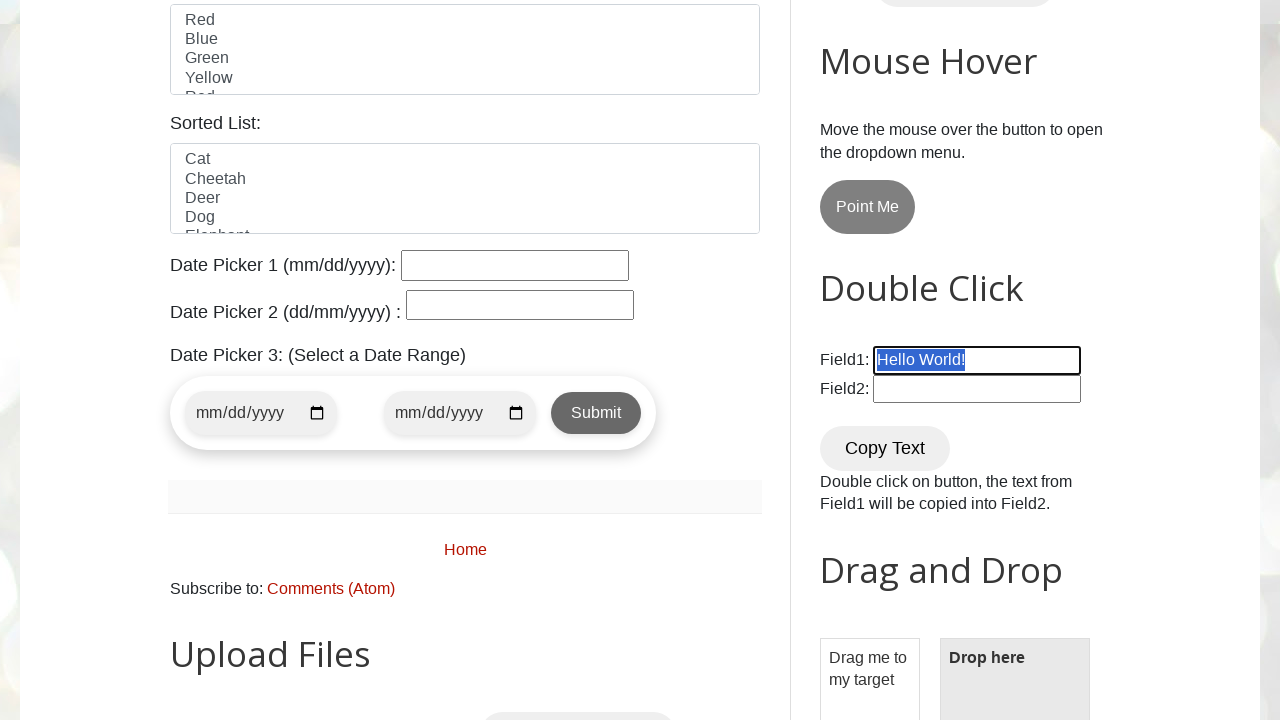

Released A key
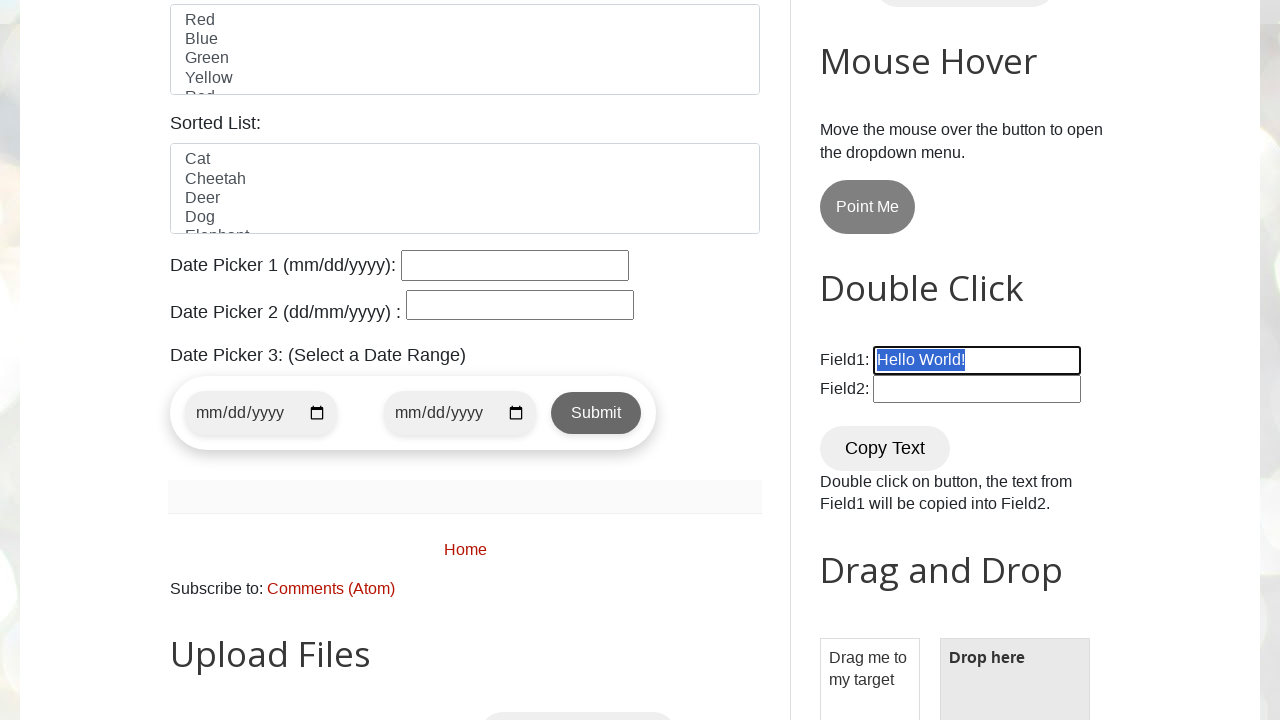

Released Control key - Ctrl+A executed to select all text
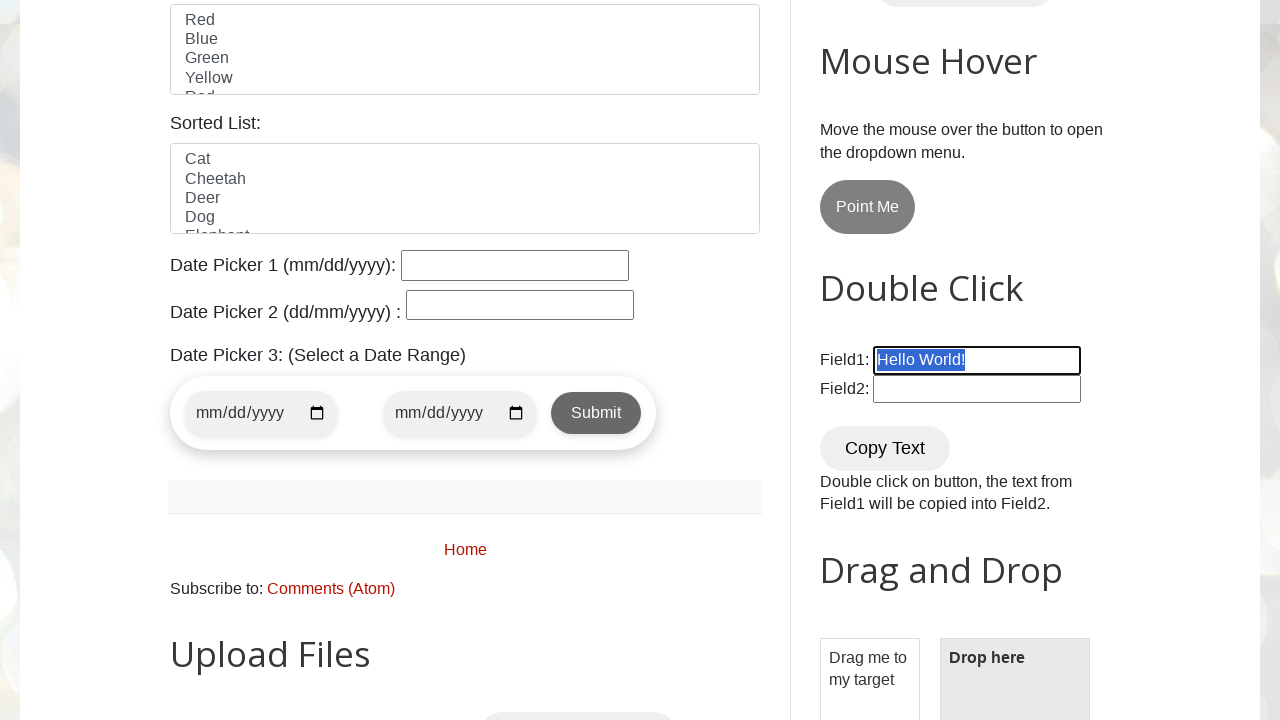

Pressed Backspace key down
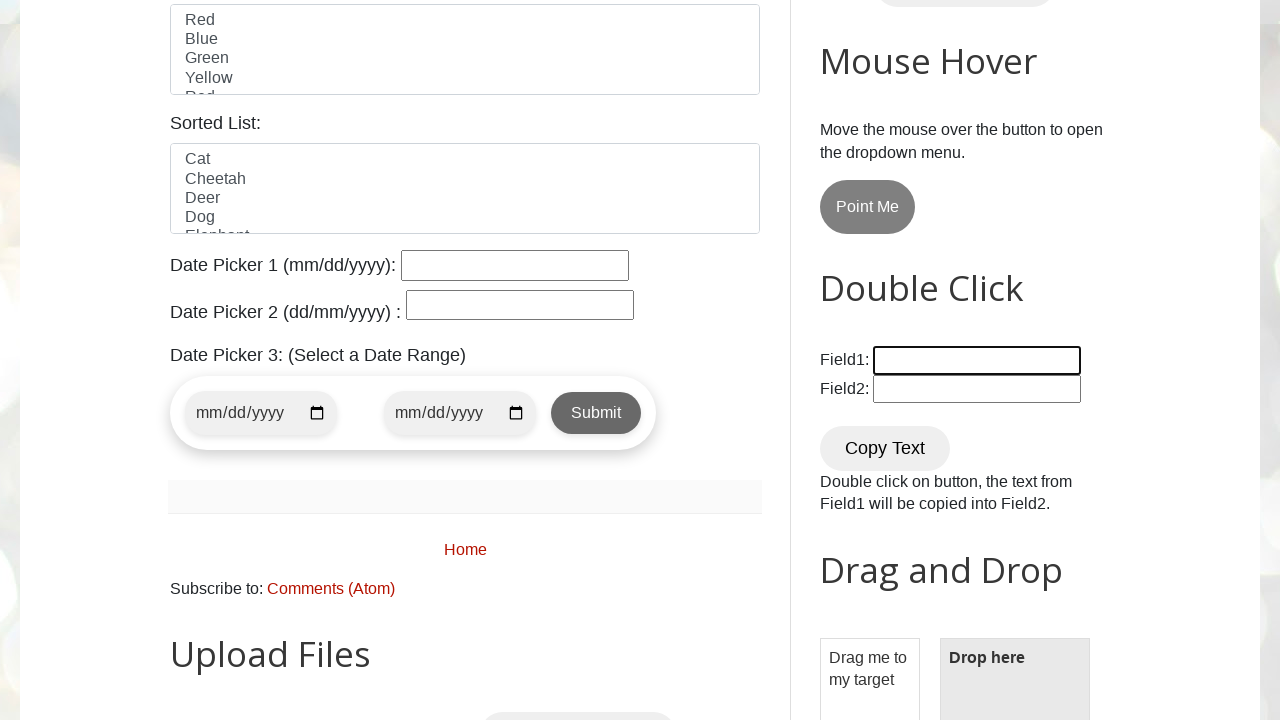

Released Backspace key - text field cleared
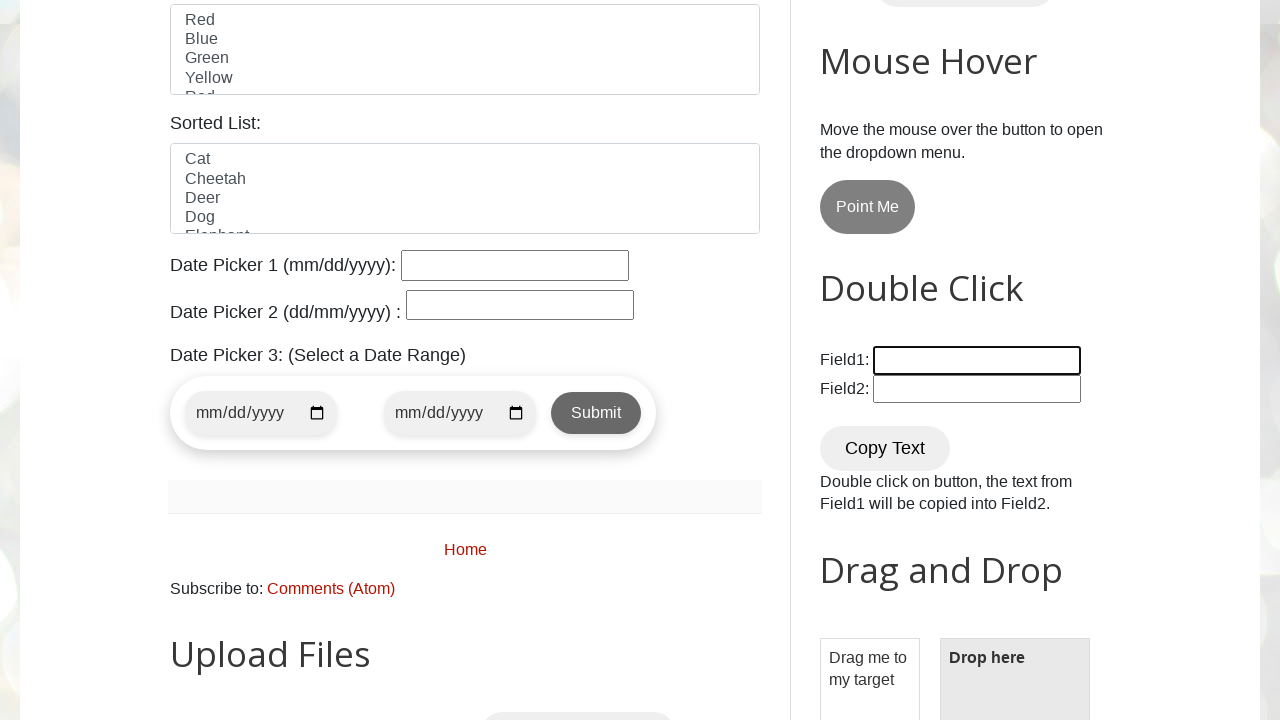

Filled text field with 'Hello Bro!' on #field1
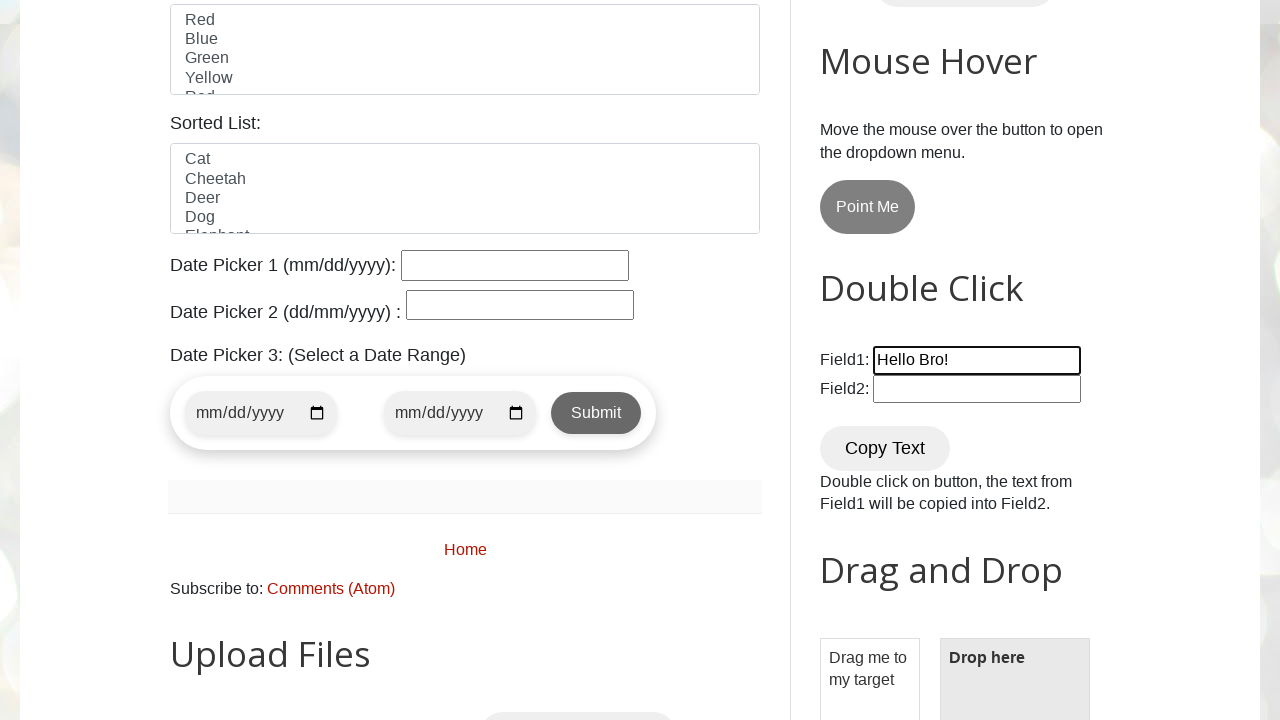

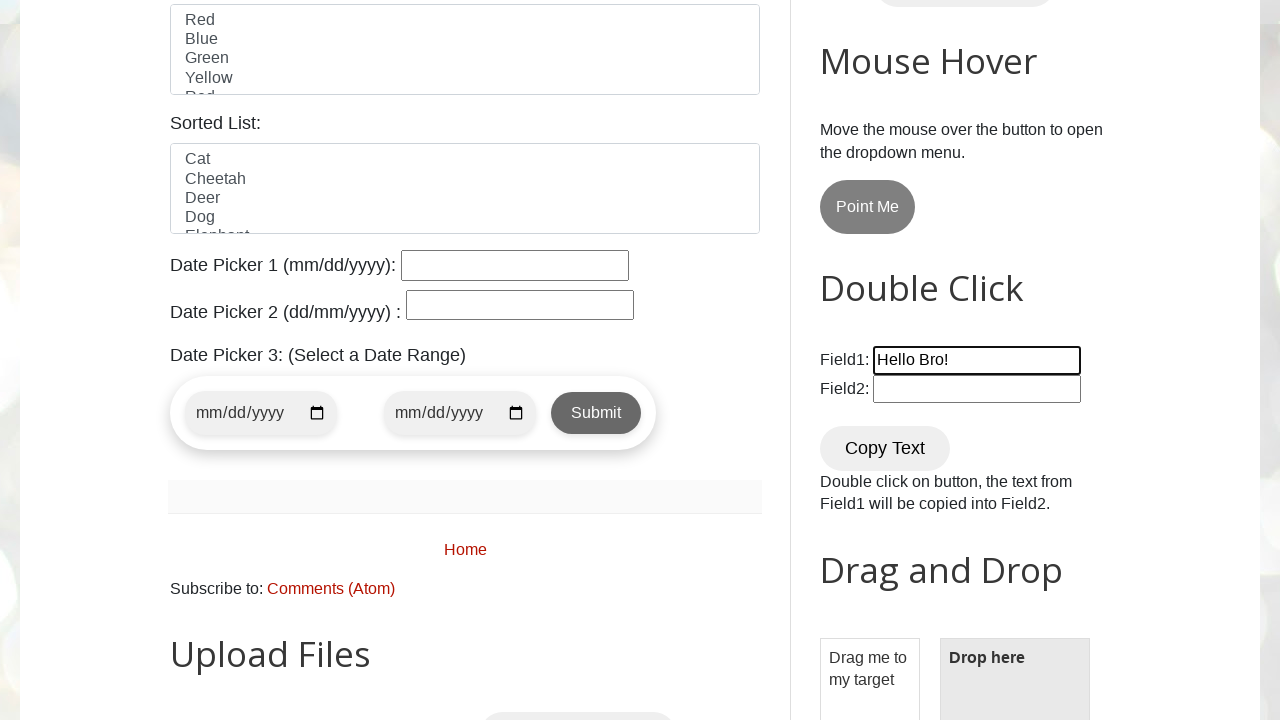